Verifies that the Demoblaze homepage loads correctly by checking the page title contains "STORE"

Starting URL: https://www.demoblaze.com/

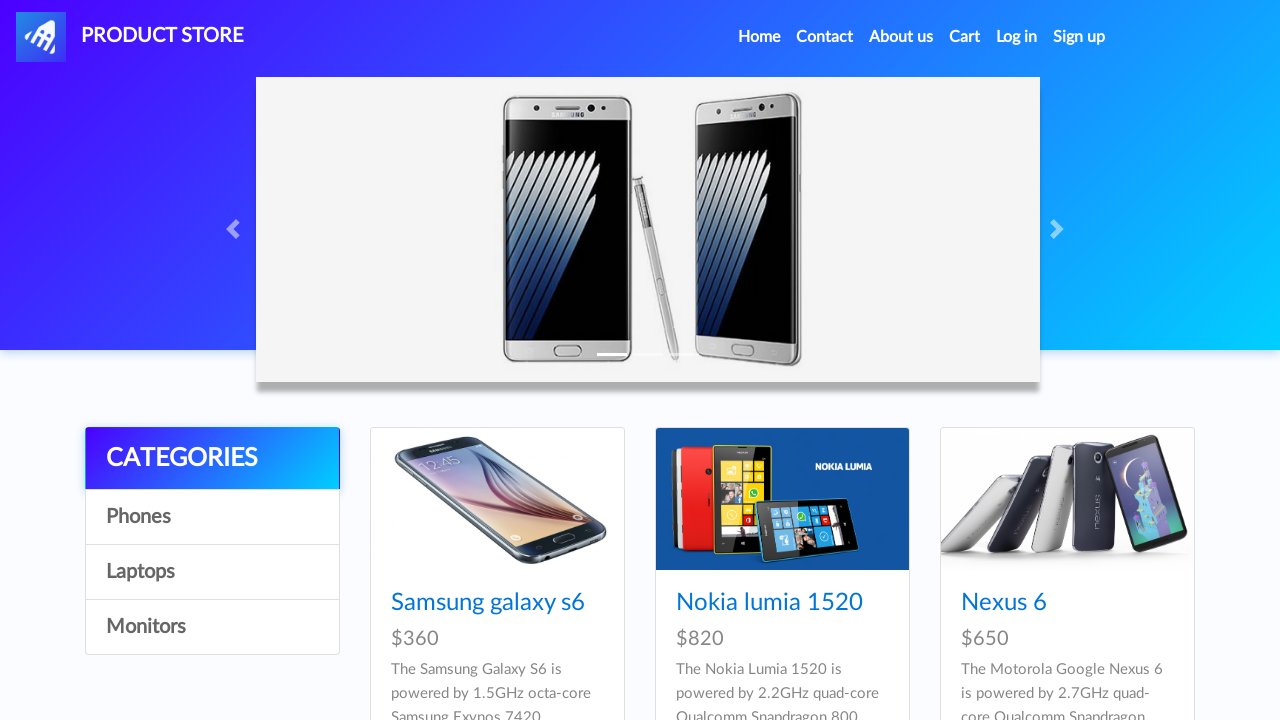

Waited for page to reach domcontentloaded state
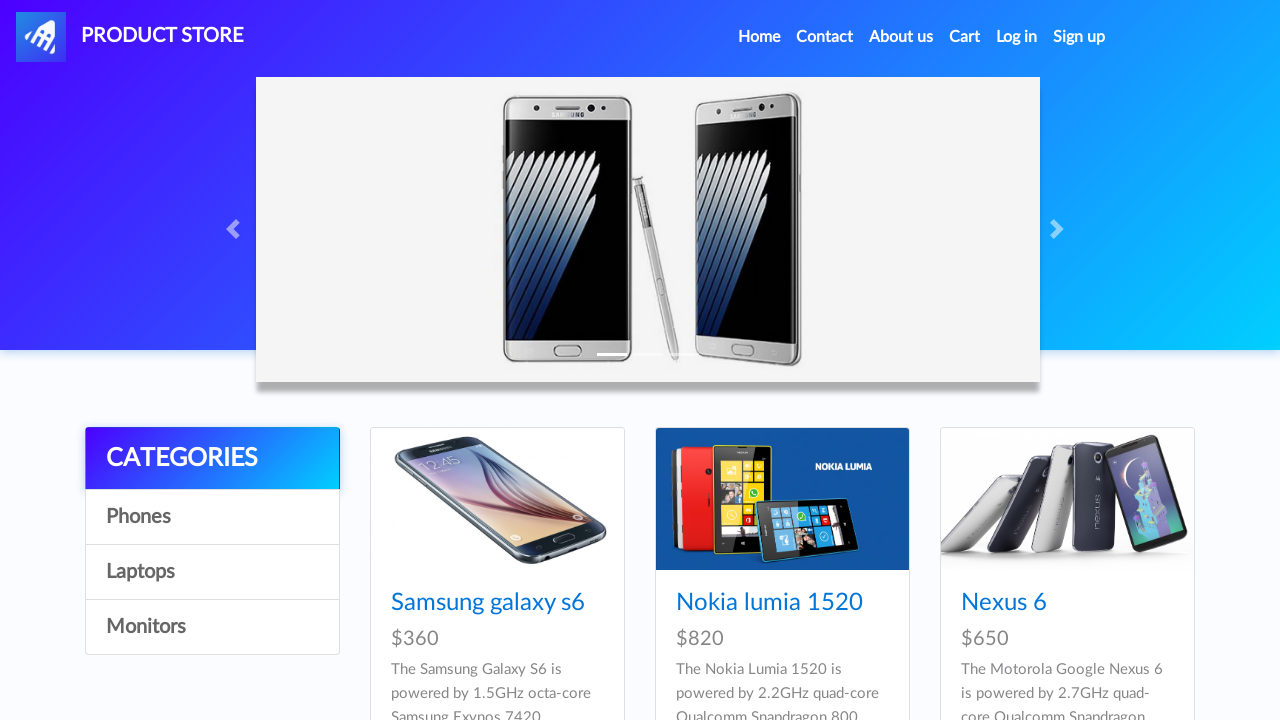

Retrieved page title: STORE
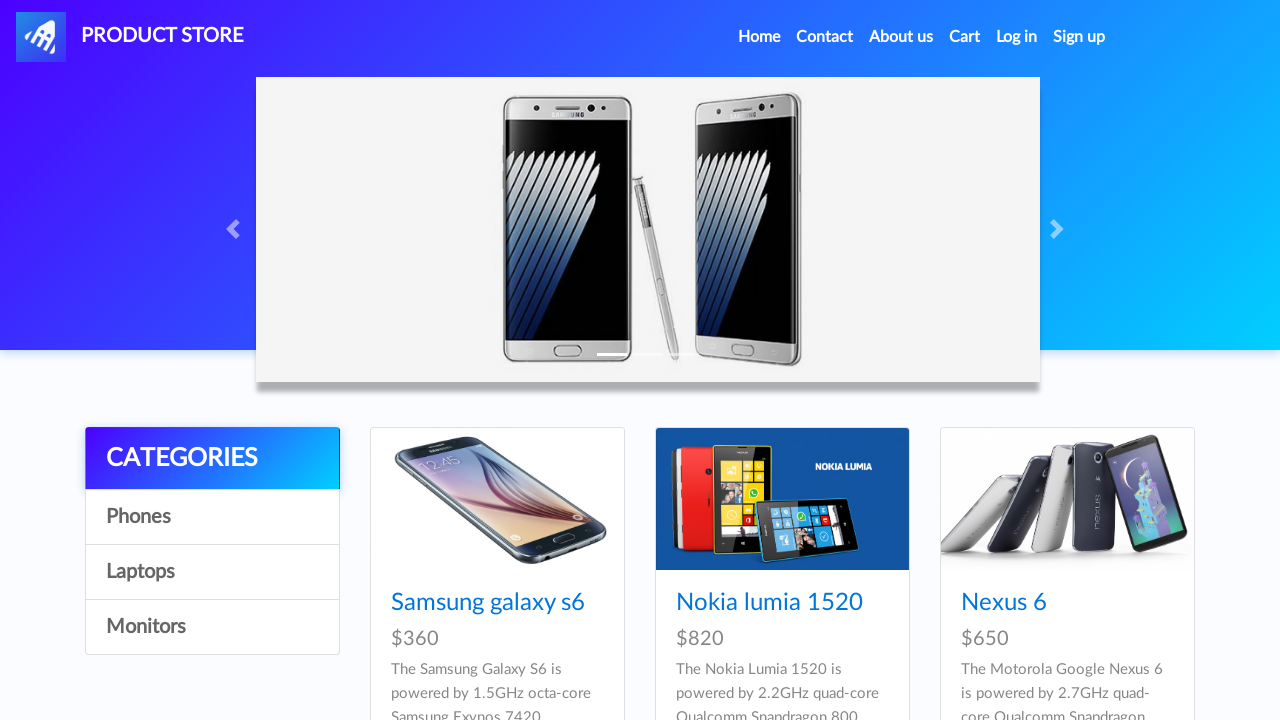

Verified page title contains 'STORE'
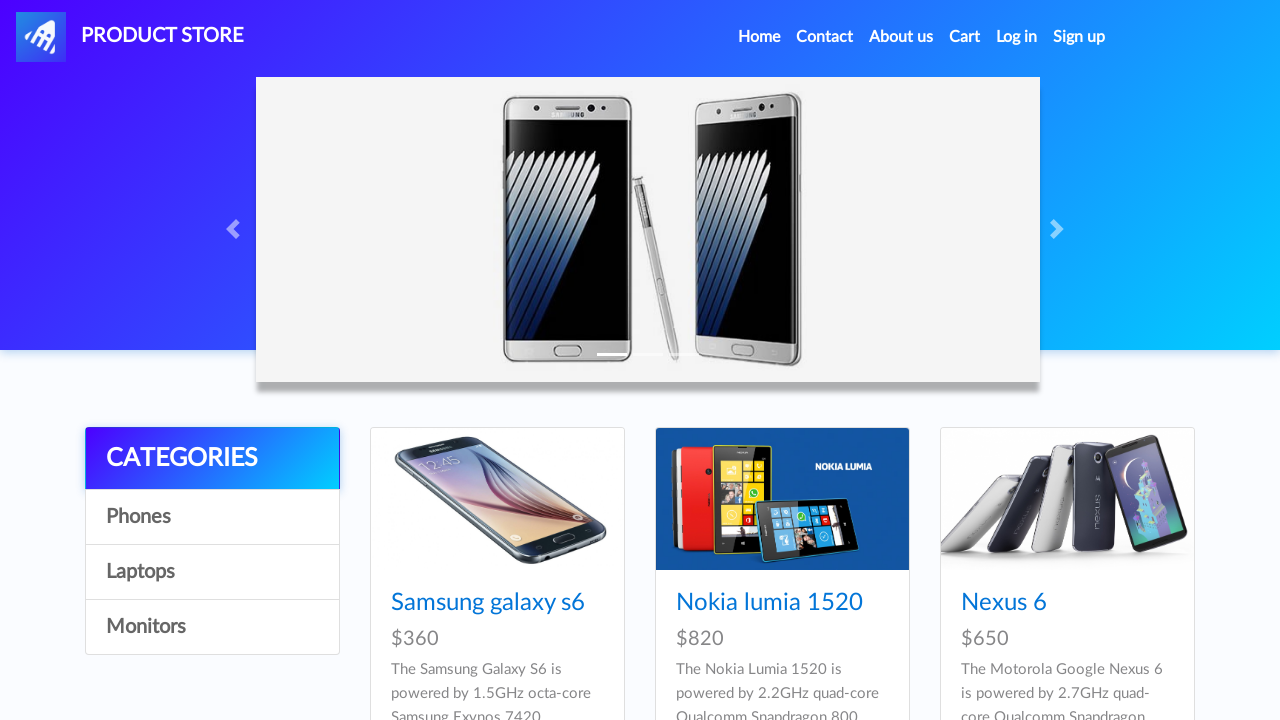

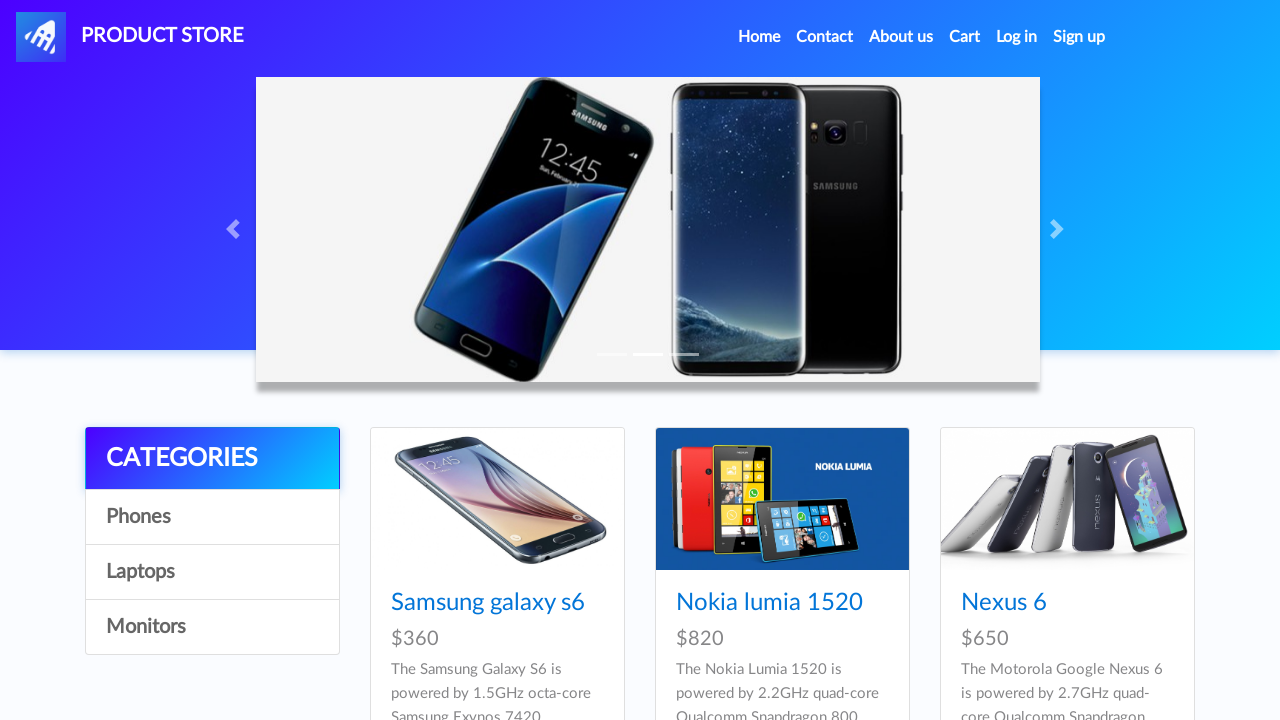